Tests text removal by extracting text from an h3 element, removing it via JavaScript, and verifying the text is no longer present

Starting URL: https://the-internet.herokuapp.com/context_menu

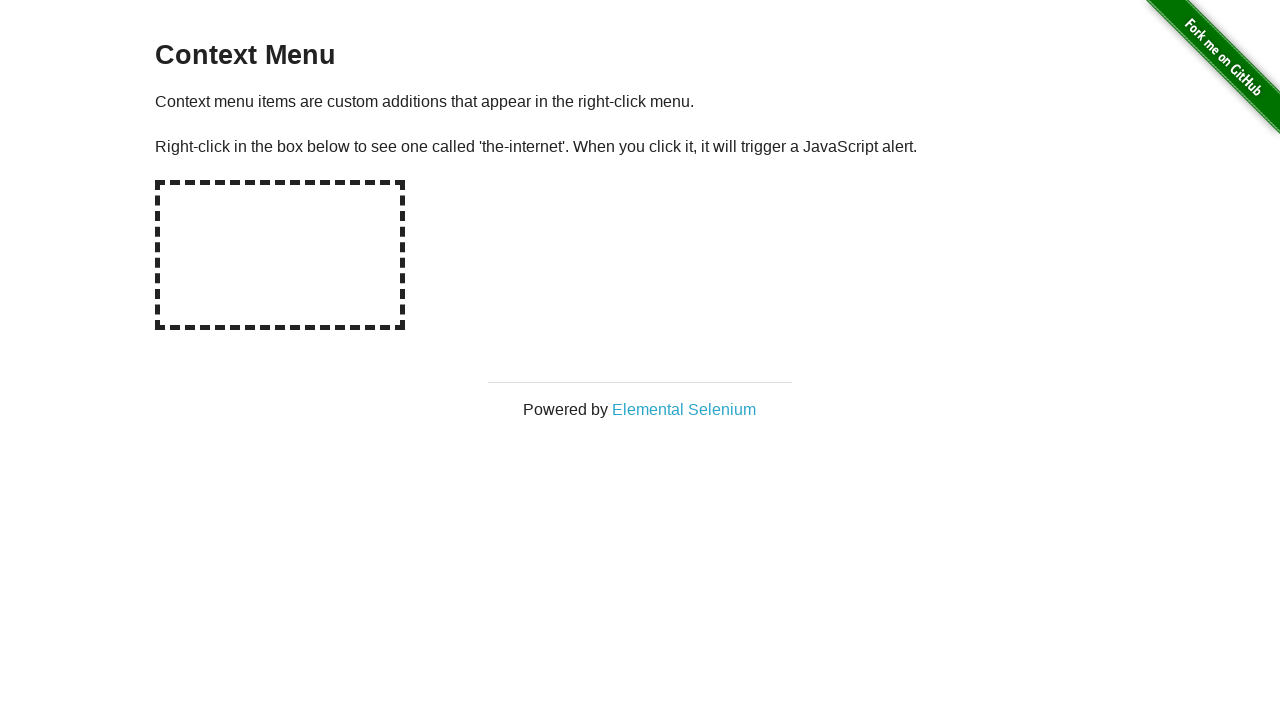

Extracted original text content from h3 element
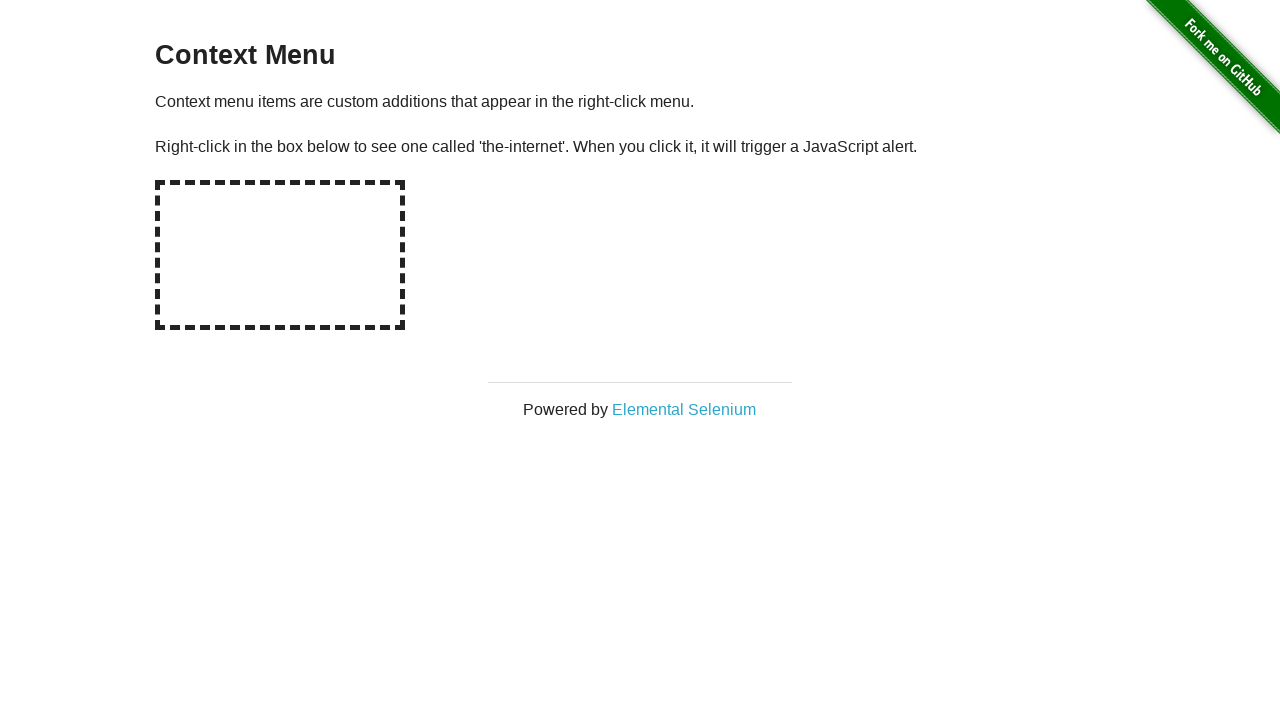

Removed text from h3 element via JavaScript
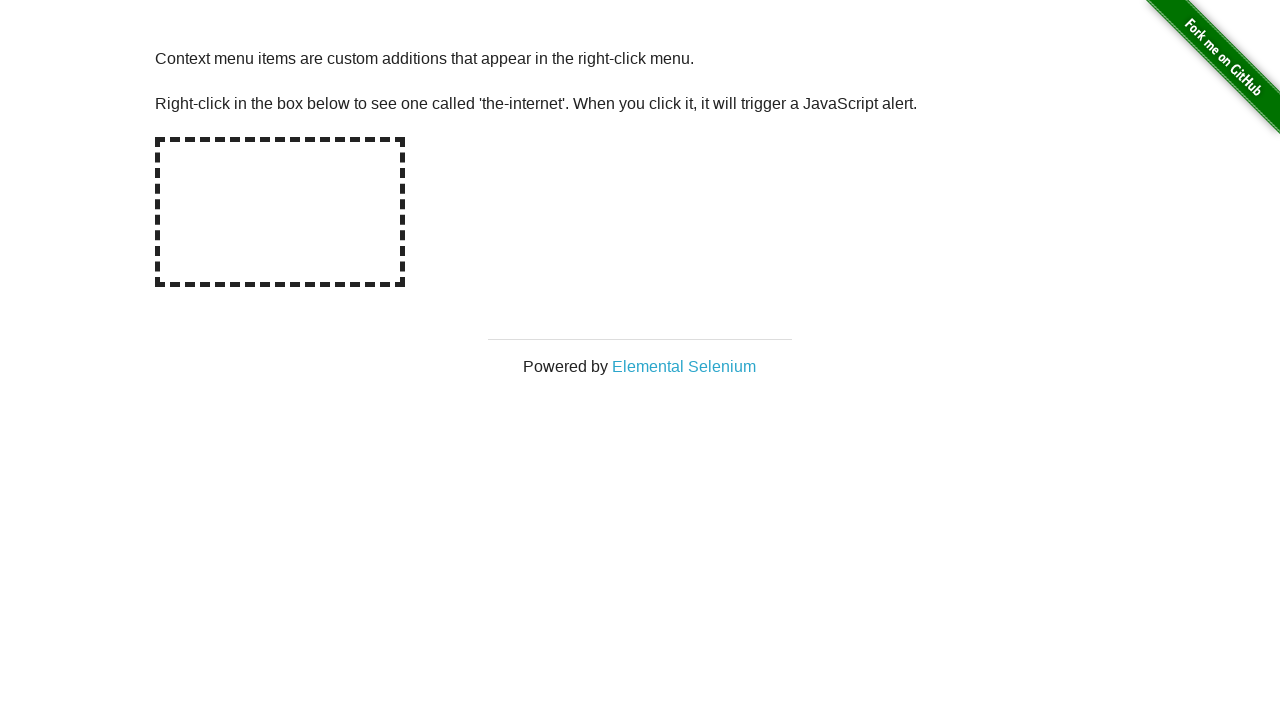

Retrieved text content from h3 element after removal
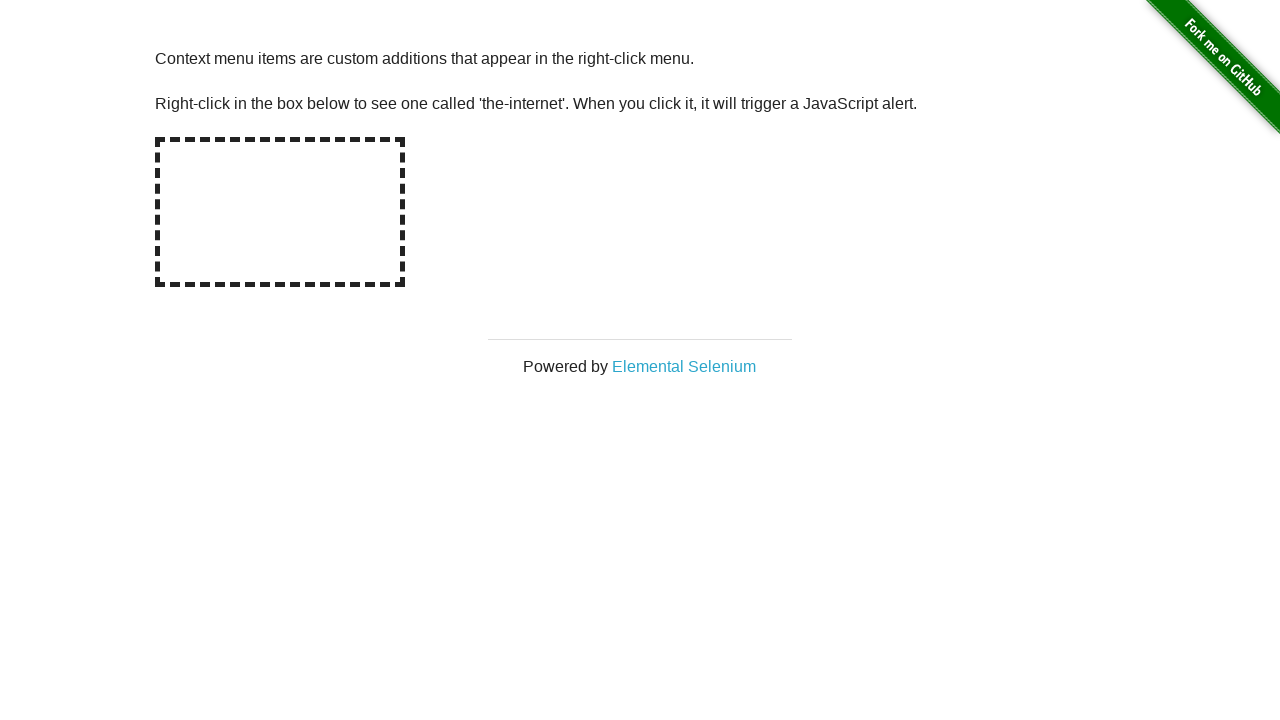

Verified that text was successfully removed from h3 element
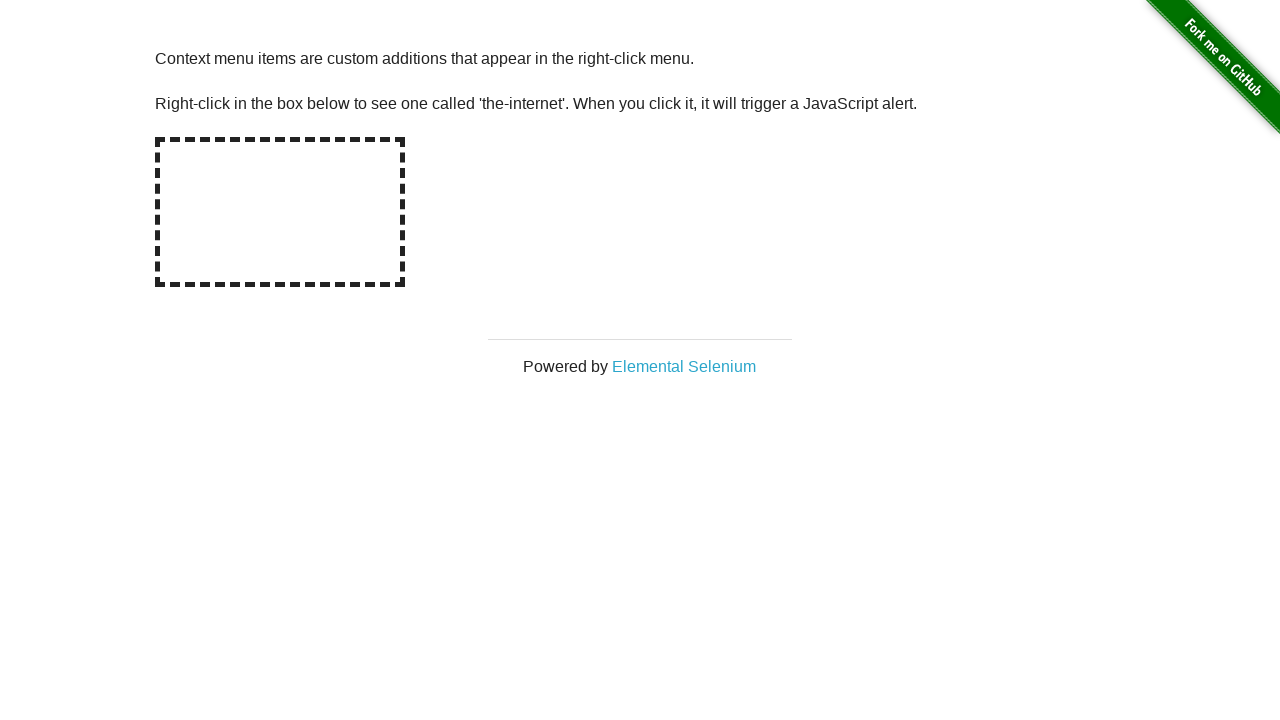

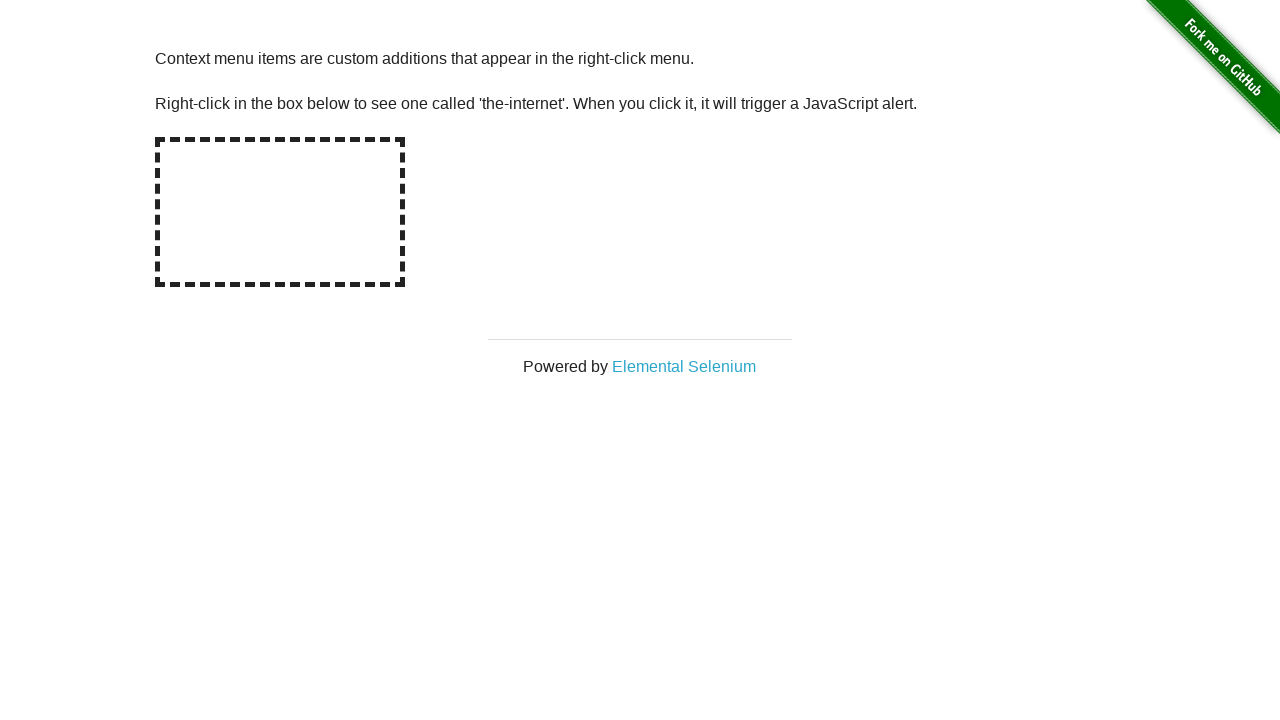